Tests a single-select dropdown component on Semantic UI's documentation page by interacting with a div-based dropdown, checking its type, counting items, listing all options, and selecting items by index and by name.

Starting URL: https://semantic-ui.com/modules/dropdown.html

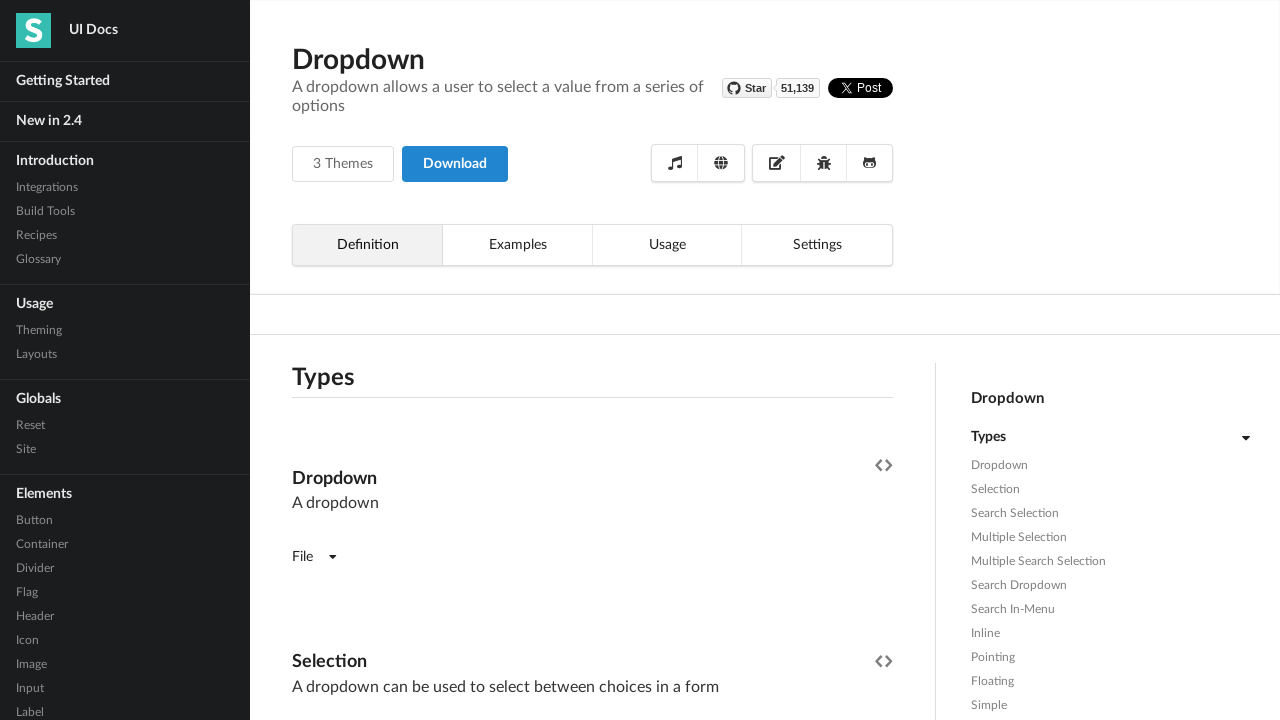

Waited for dropdown element to be visible
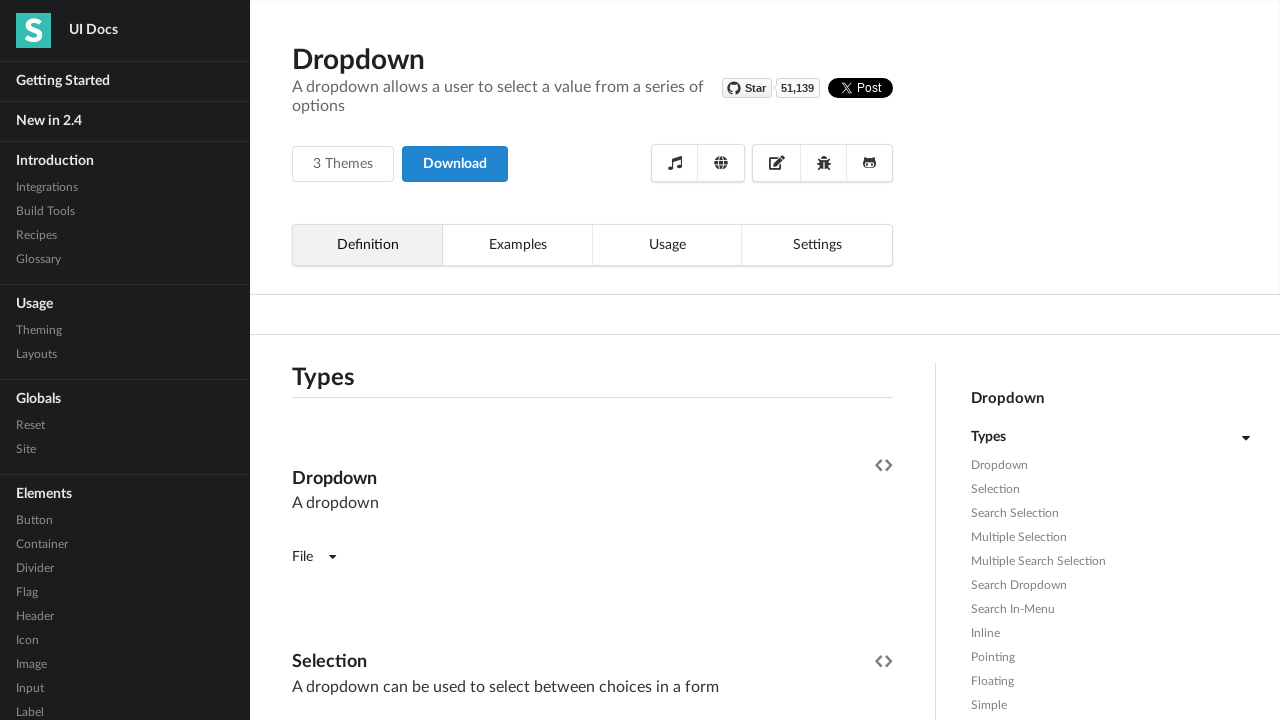

Clicked dropdown to open it
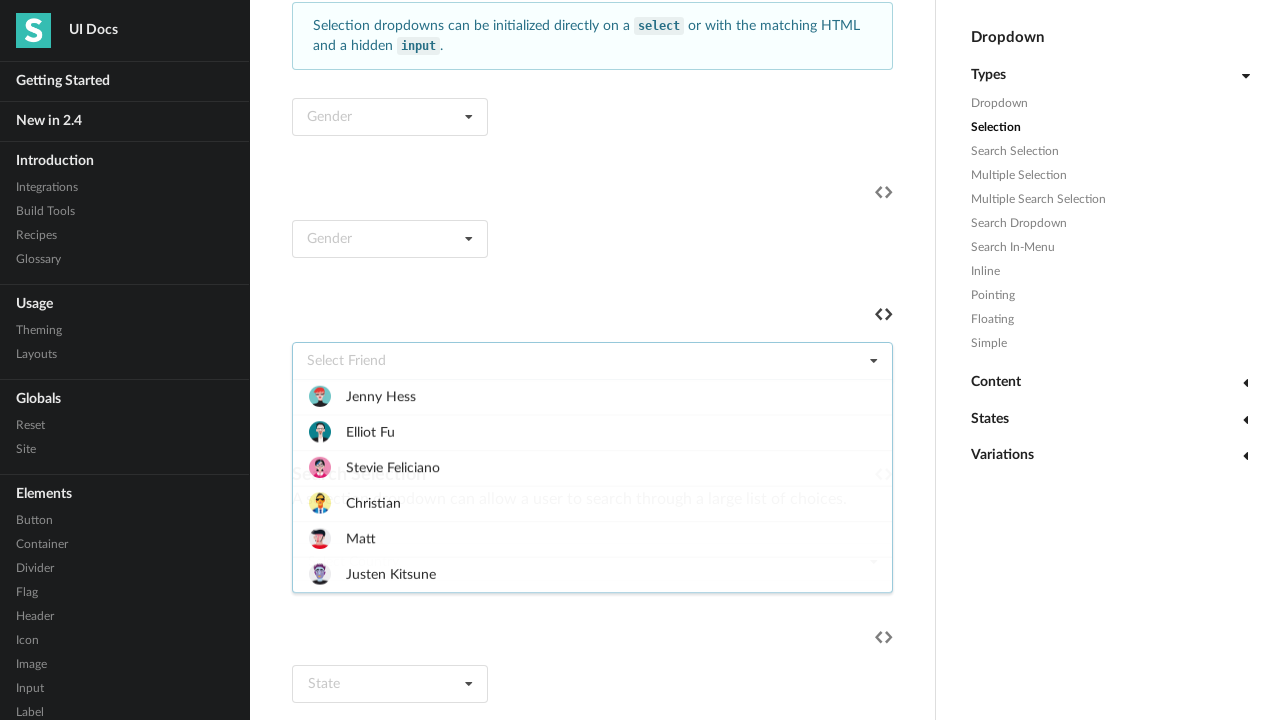

Waited for dropdown menu items to appear
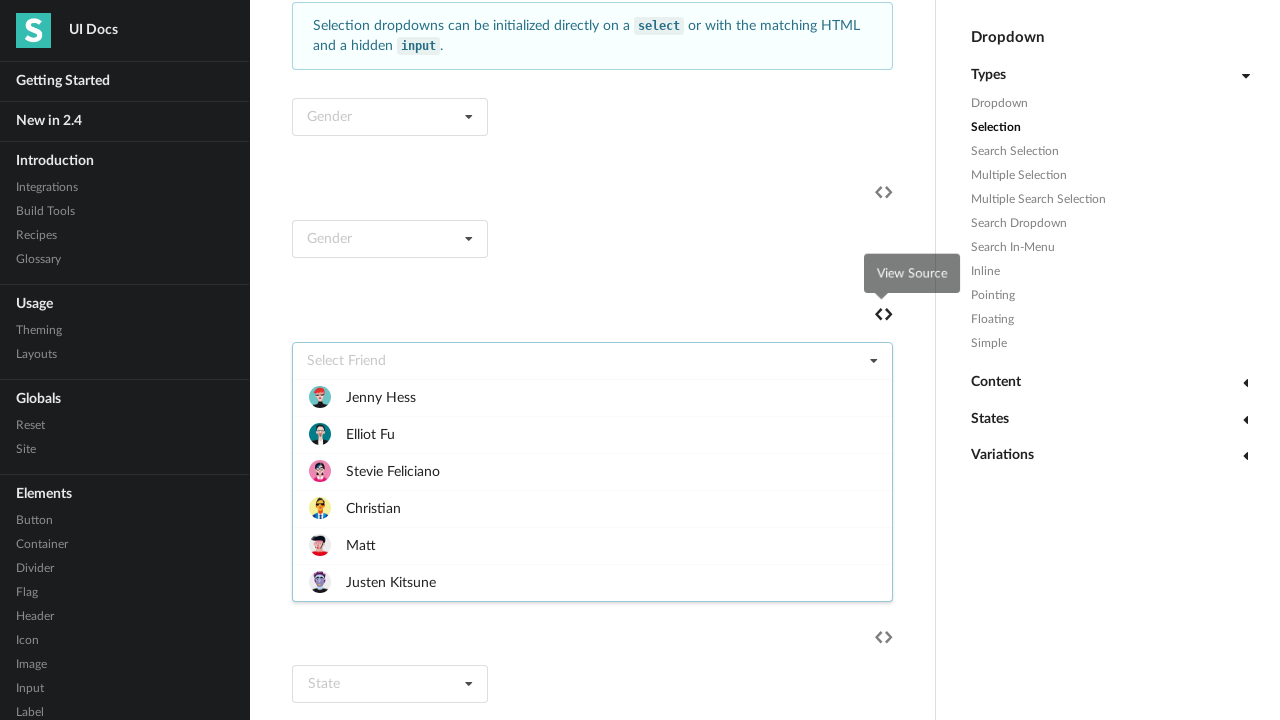

Retrieved all dropdown items
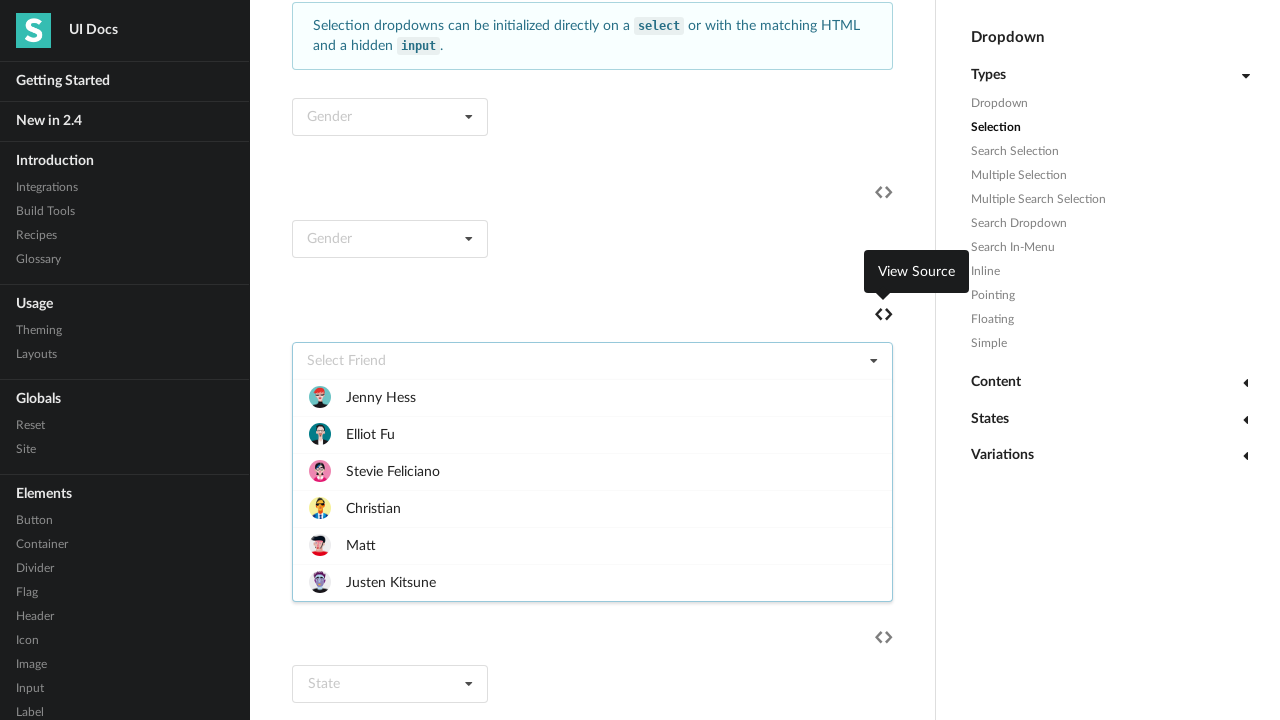

Counted dropdown items: 6
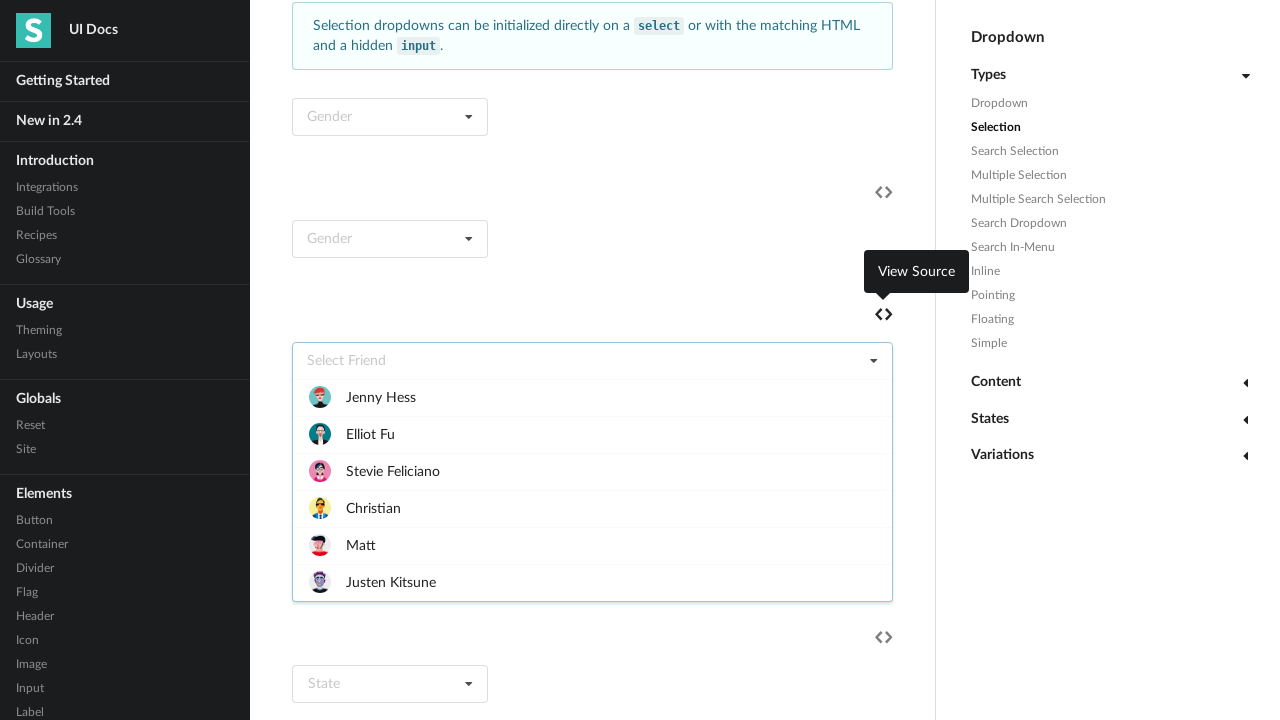

Retrieved all item names: ['Jenny Hess', 'Elliot Fu', 'Stevie Feliciano', 'Christian', 'Matt', 'Justen Kitsune']
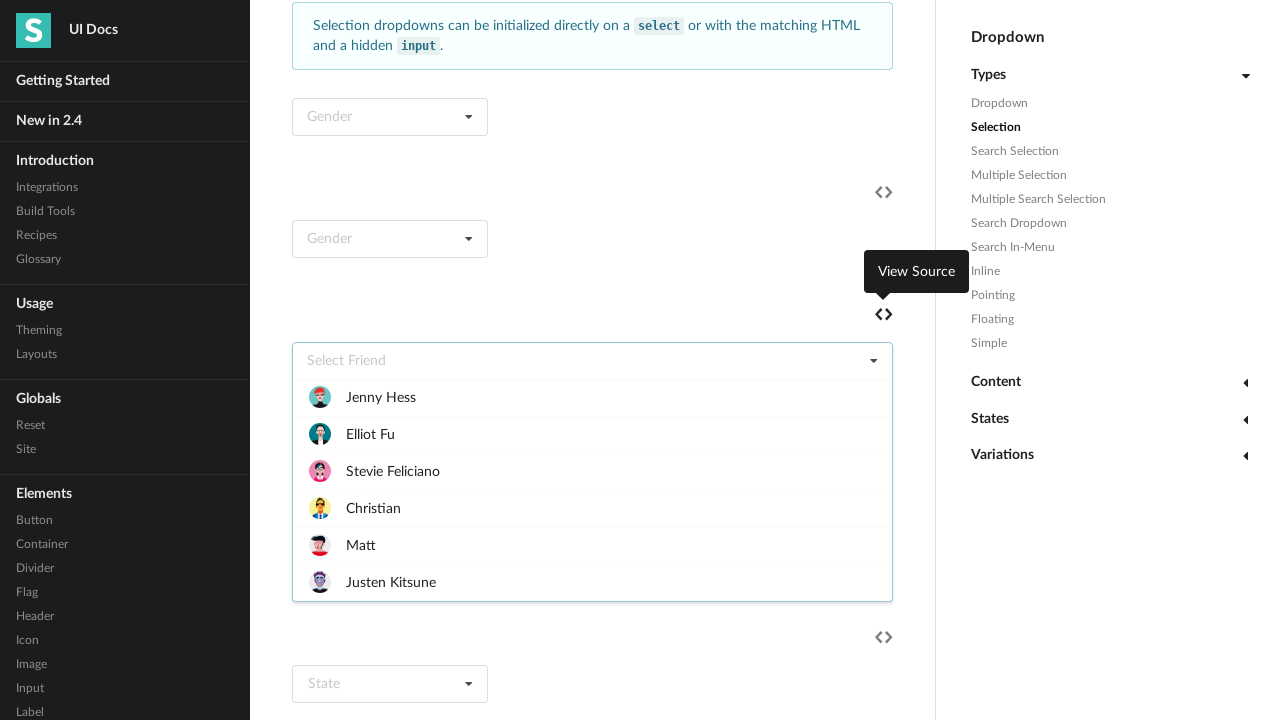

Clicked dropdown item at index 5 at (592, 582) on .menu.transition.visible .item >> nth=5
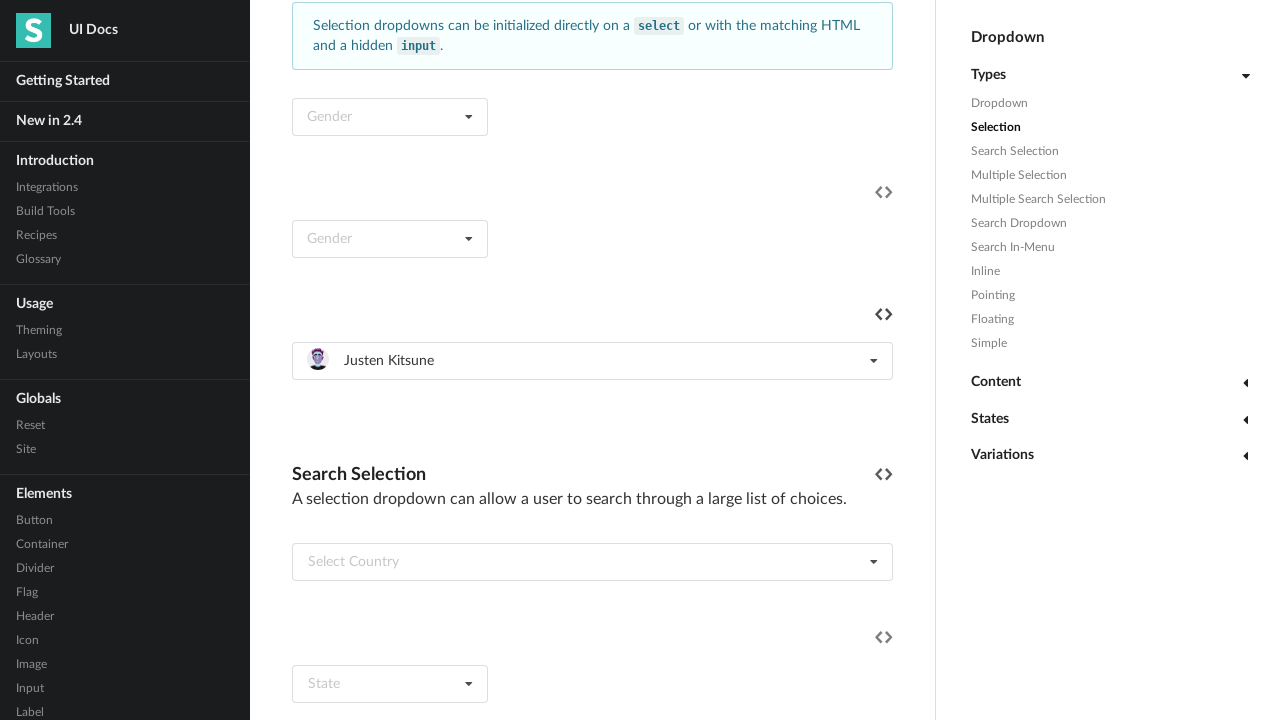

Waited 2 seconds
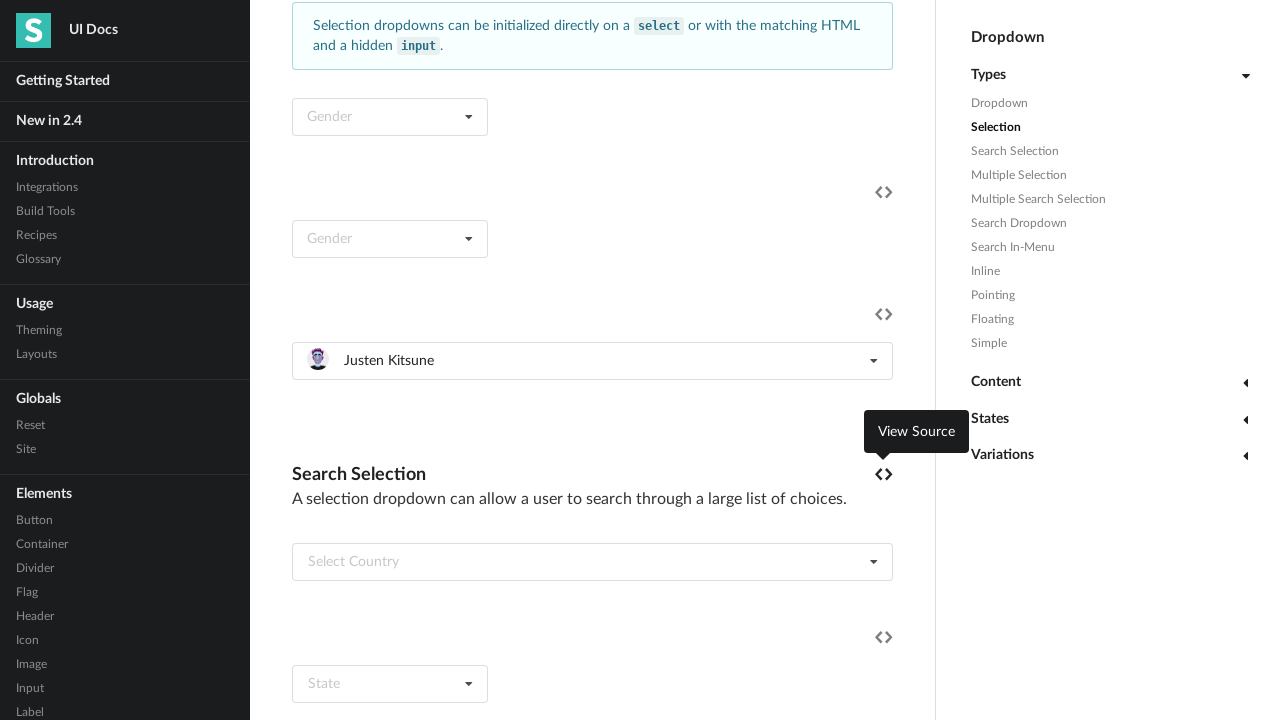

Clicked dropdown to reopen it
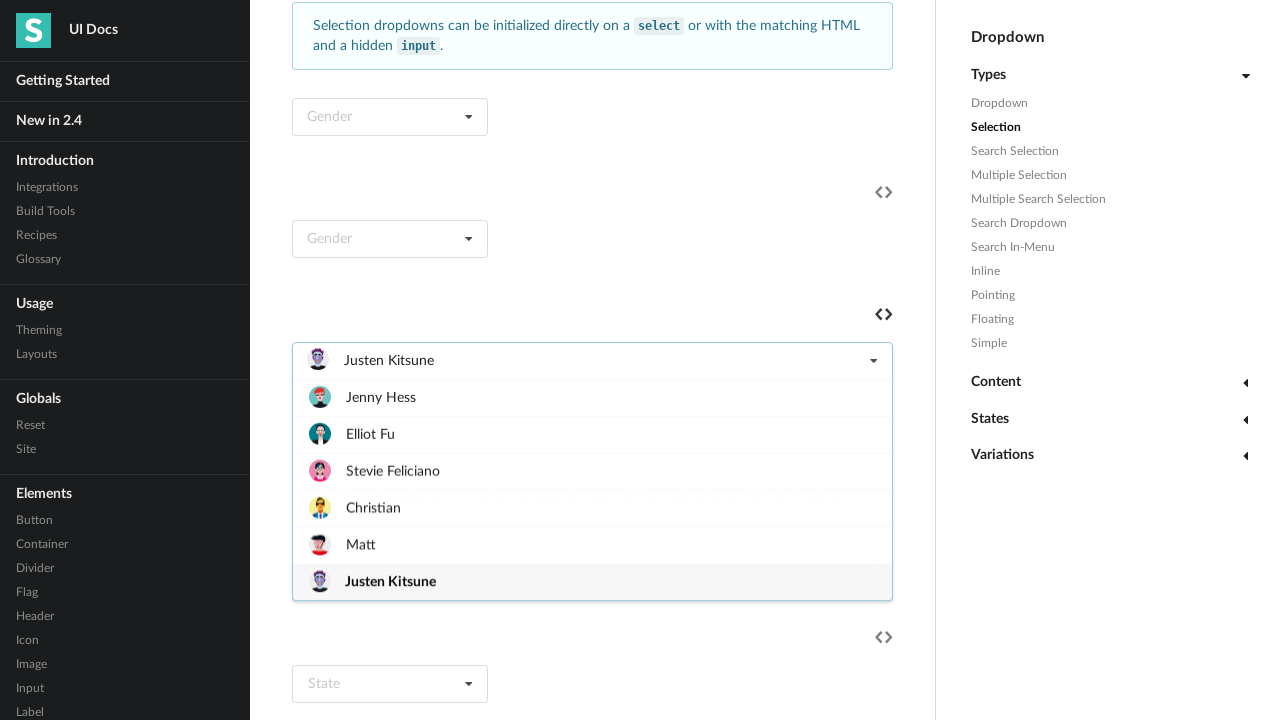

Waited for dropdown menu items to appear again
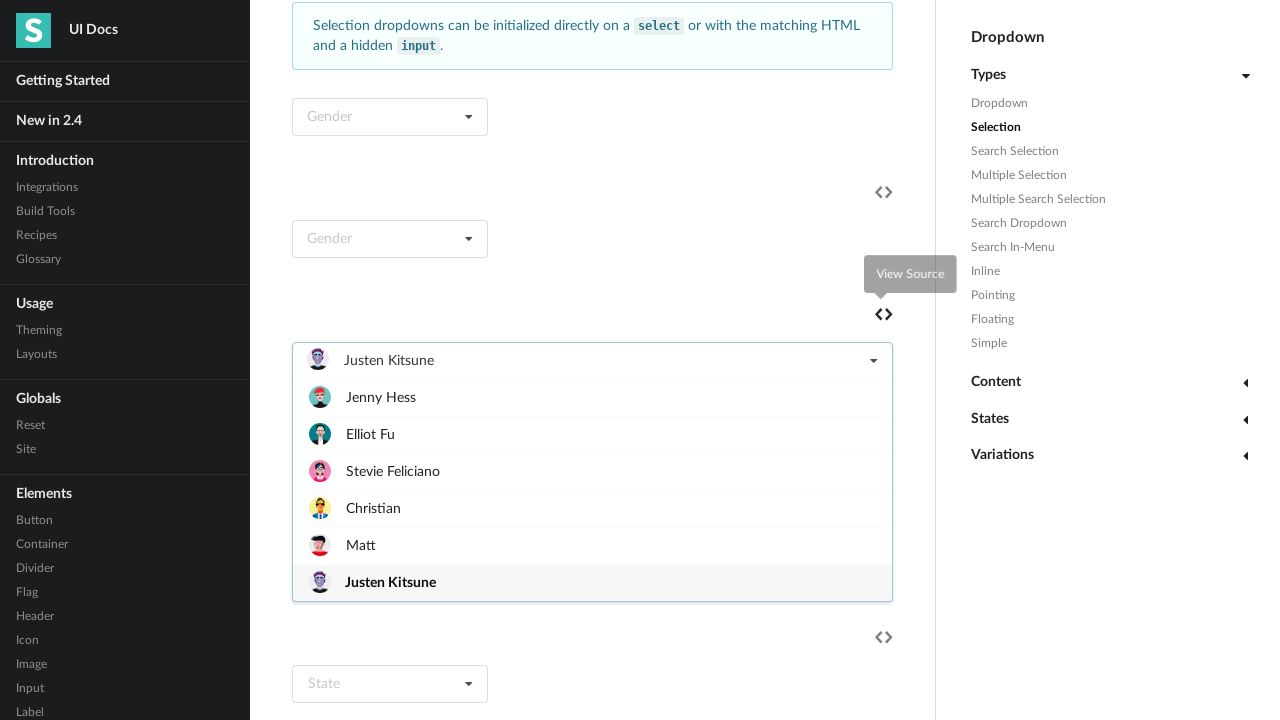

Clicked dropdown item with text 'Matt' at (592, 545) on .menu.transition.visible .item:has-text('Matt')
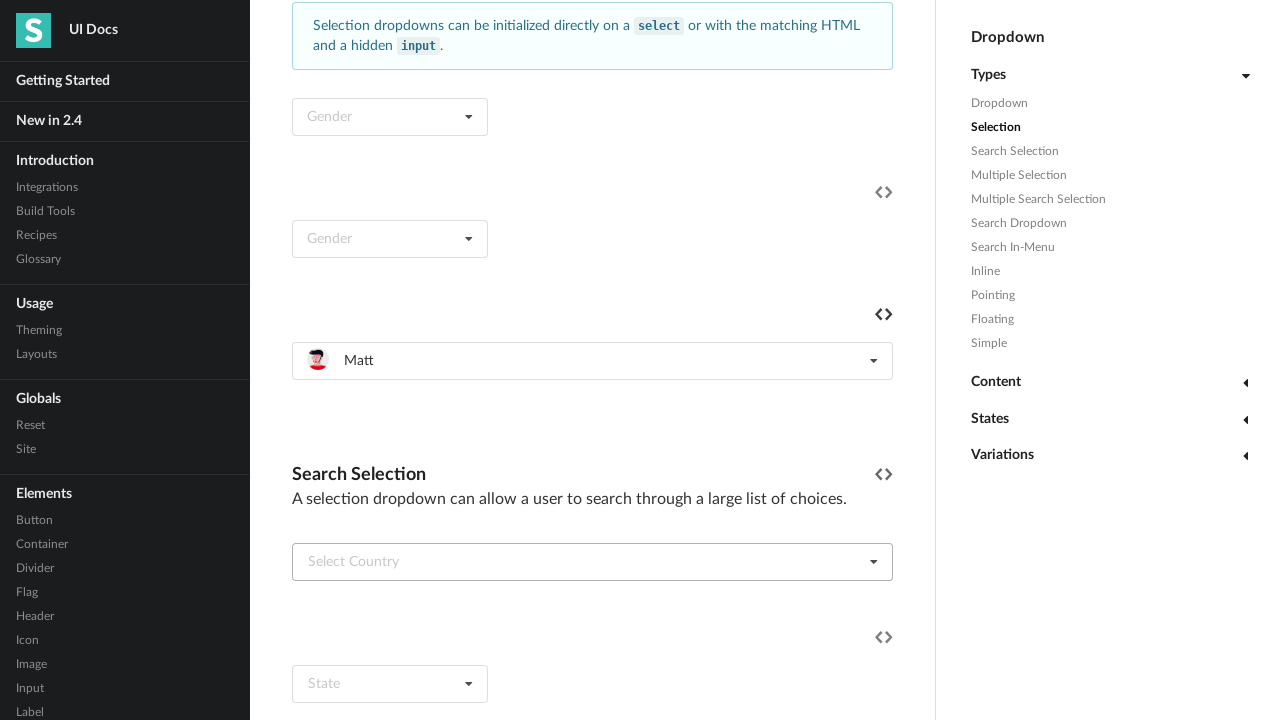

Waited 2 seconds to observe the selection
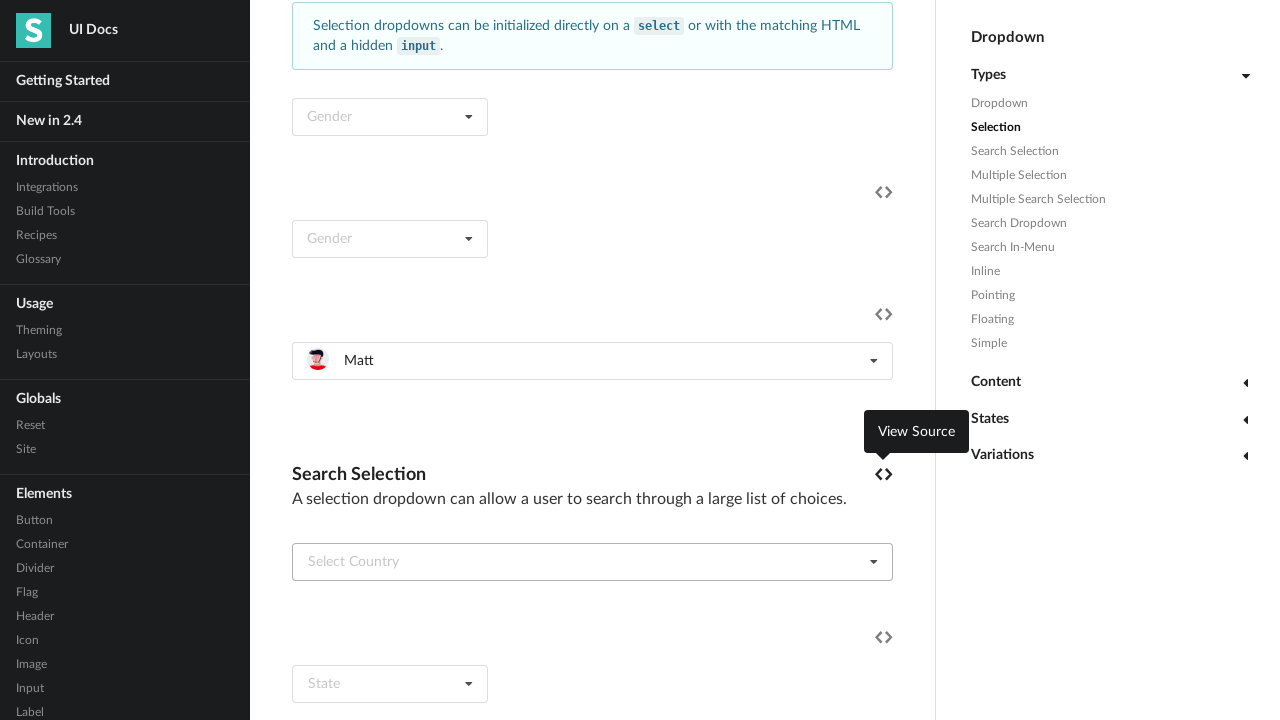

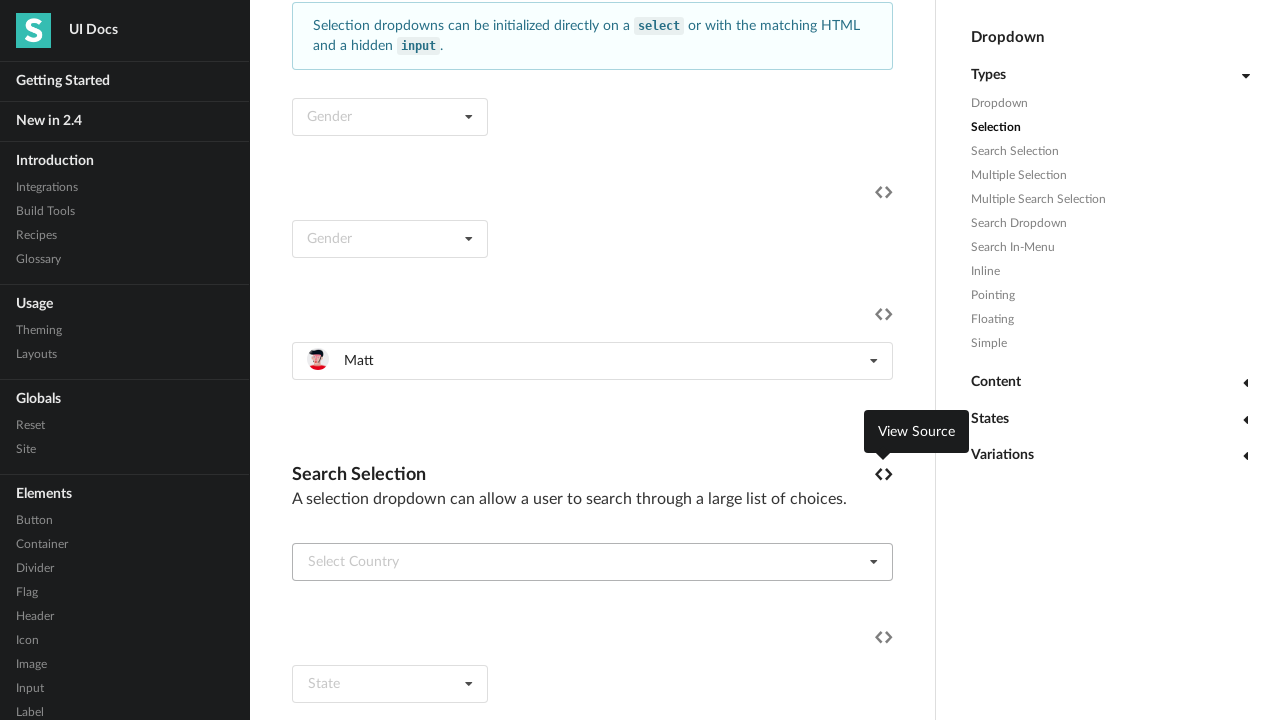